Tests opening multiple links in footer section by ctrl+clicking each link and switching between opened tabs to verify pages load correctly

Starting URL: https://rahulshettyacademy.com/AutomationPractice/

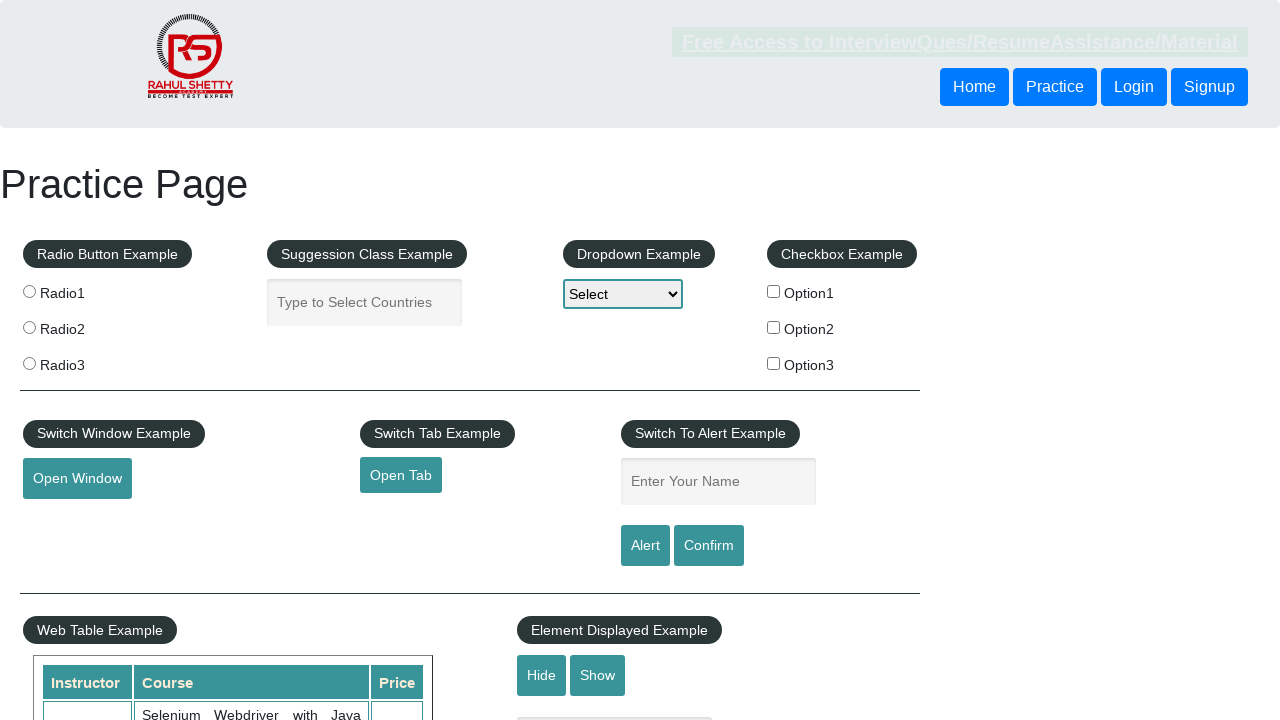

Counted total links on page: 27
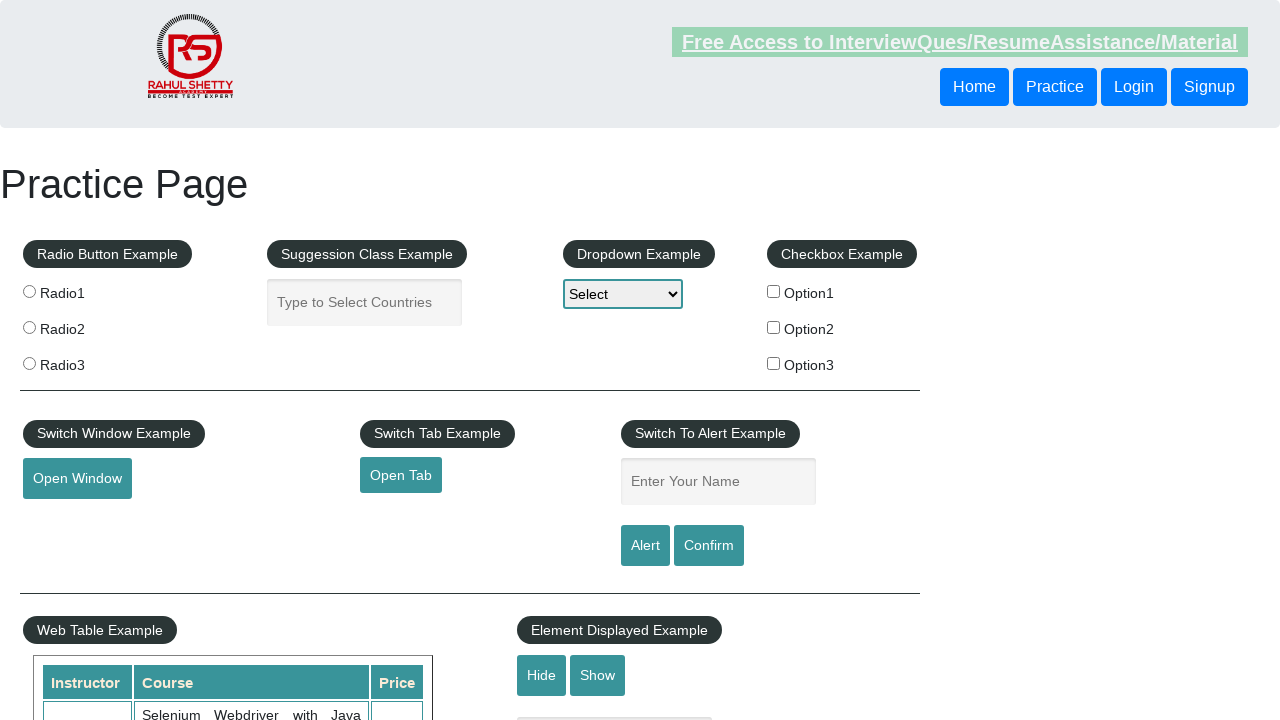

Located footer section with ID 'gf-BIG'
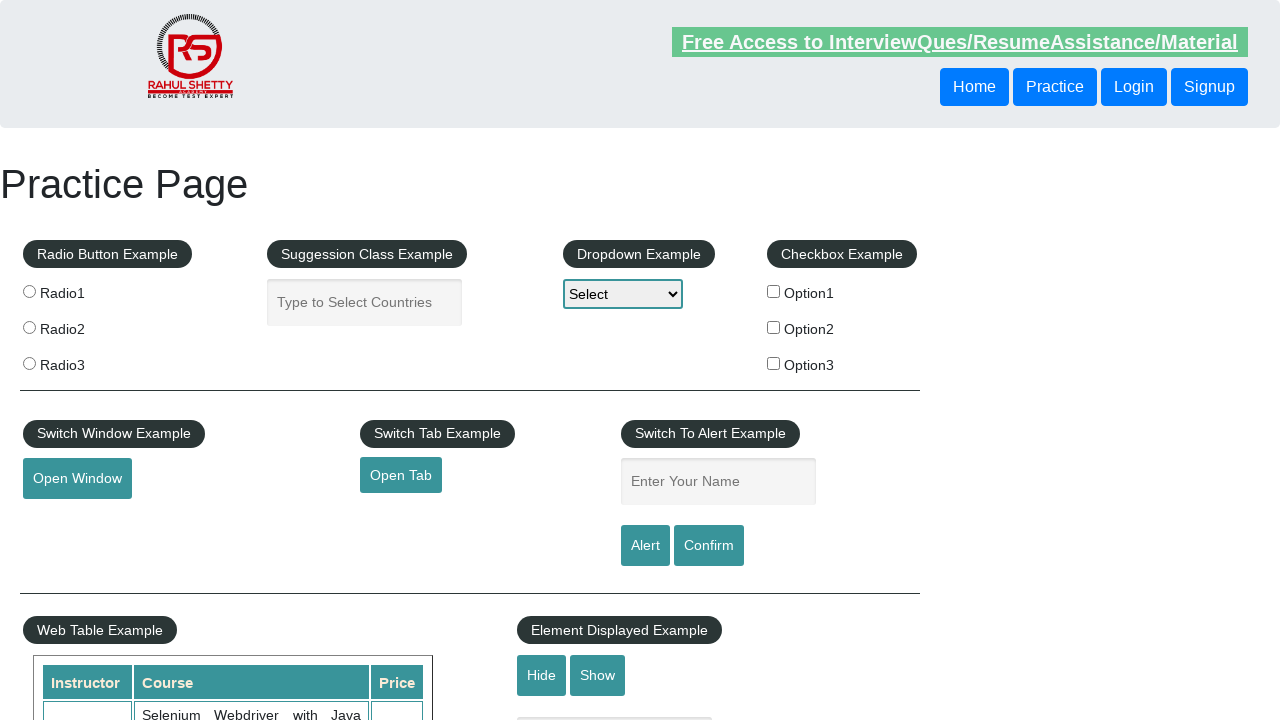

Counted links in footer: 20
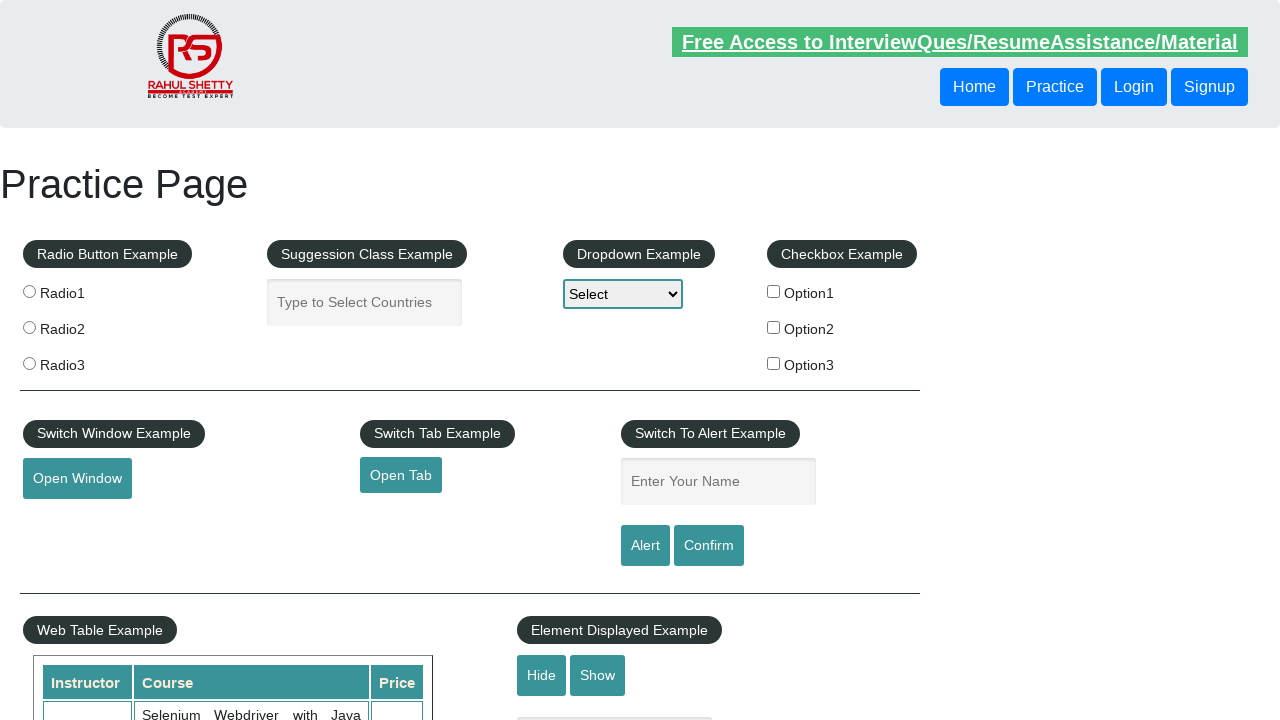

Located first column of footer table
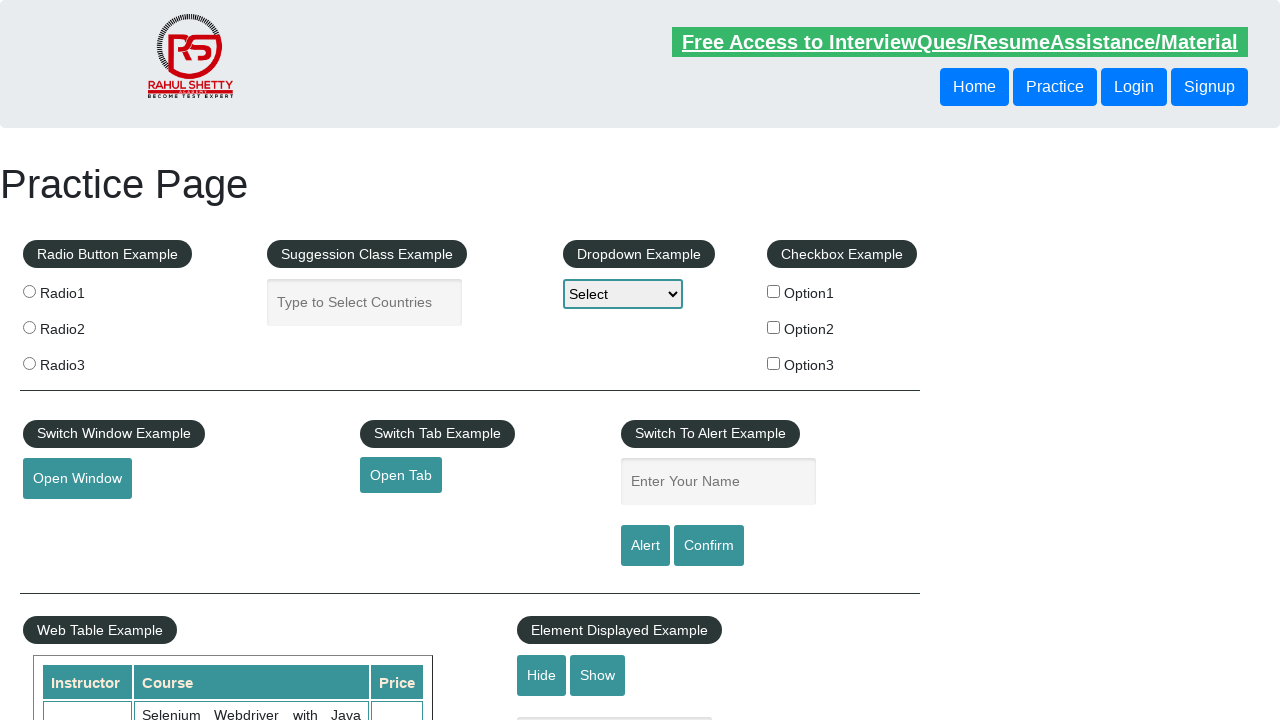

Counted links in first footer column: 5
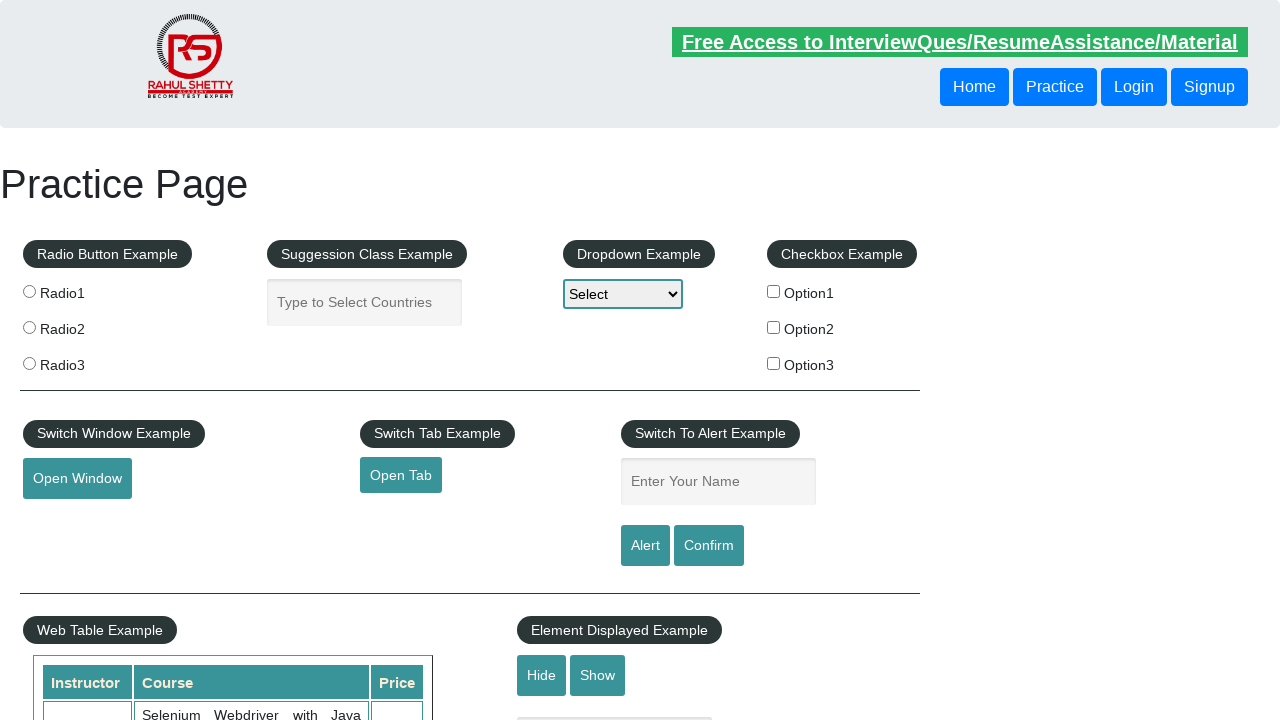

Ctrl+clicked footer link 1 to open in new tab at (68, 520) on #gf-BIG >> xpath=//table/tbody/tr/td[1]/ul >> a >> nth=1
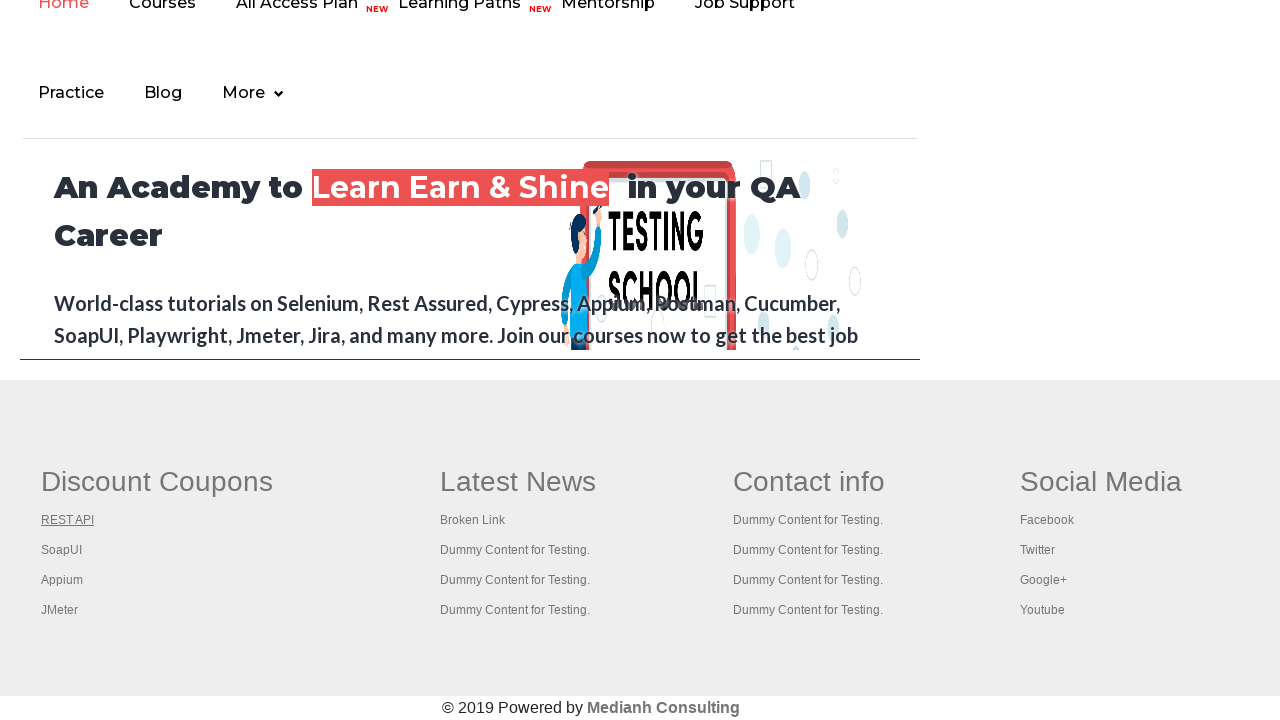

Waited 1 second for new tab to load
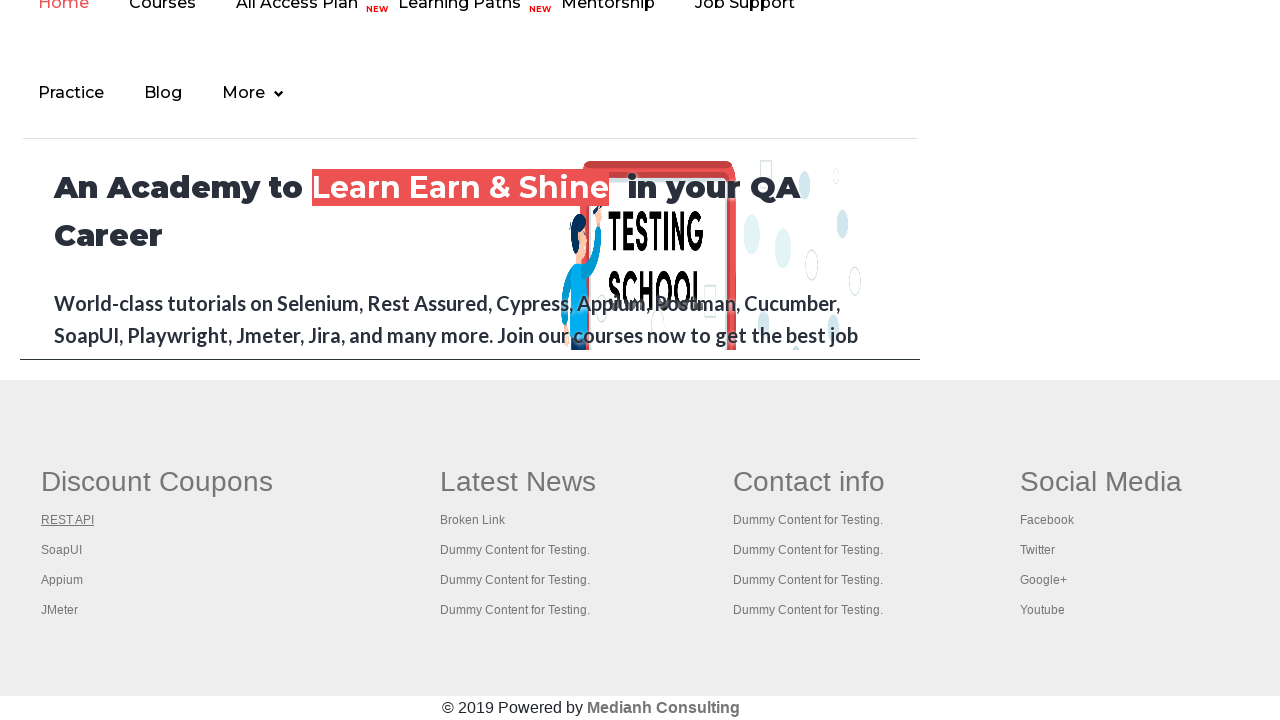

Ctrl+clicked footer link 2 to open in new tab at (62, 550) on #gf-BIG >> xpath=//table/tbody/tr/td[1]/ul >> a >> nth=2
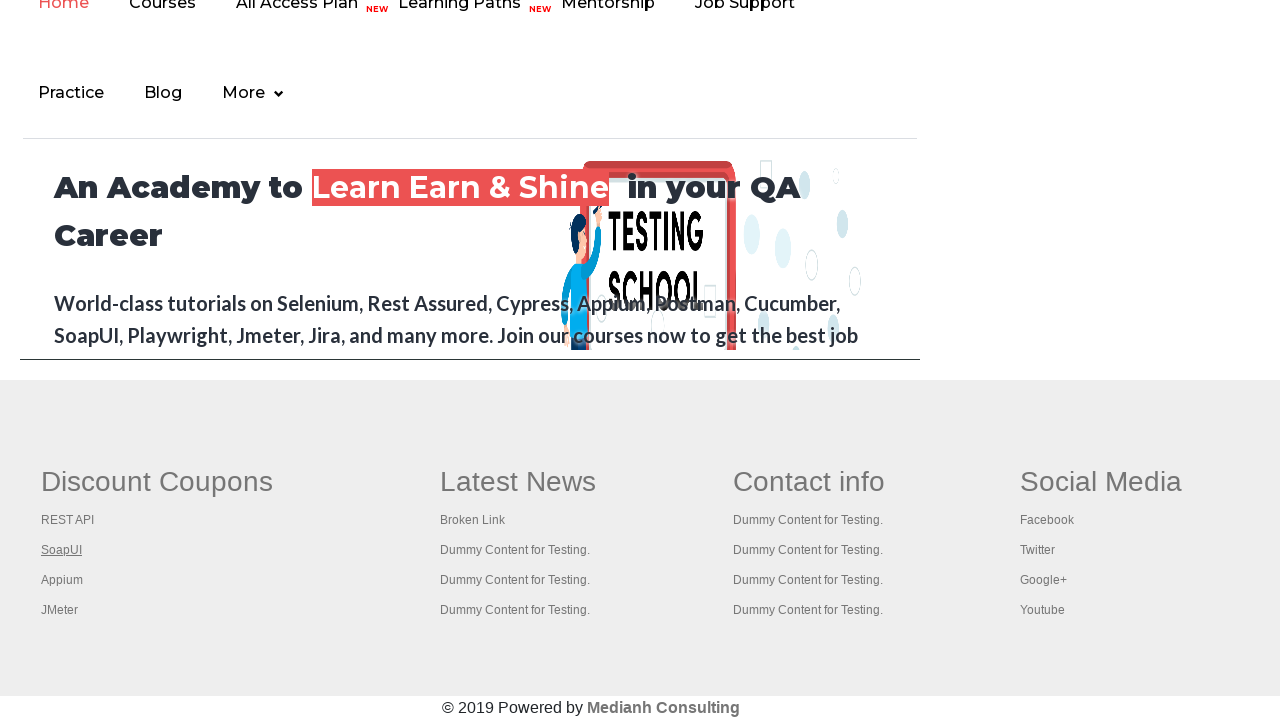

Waited 1 second for new tab to load
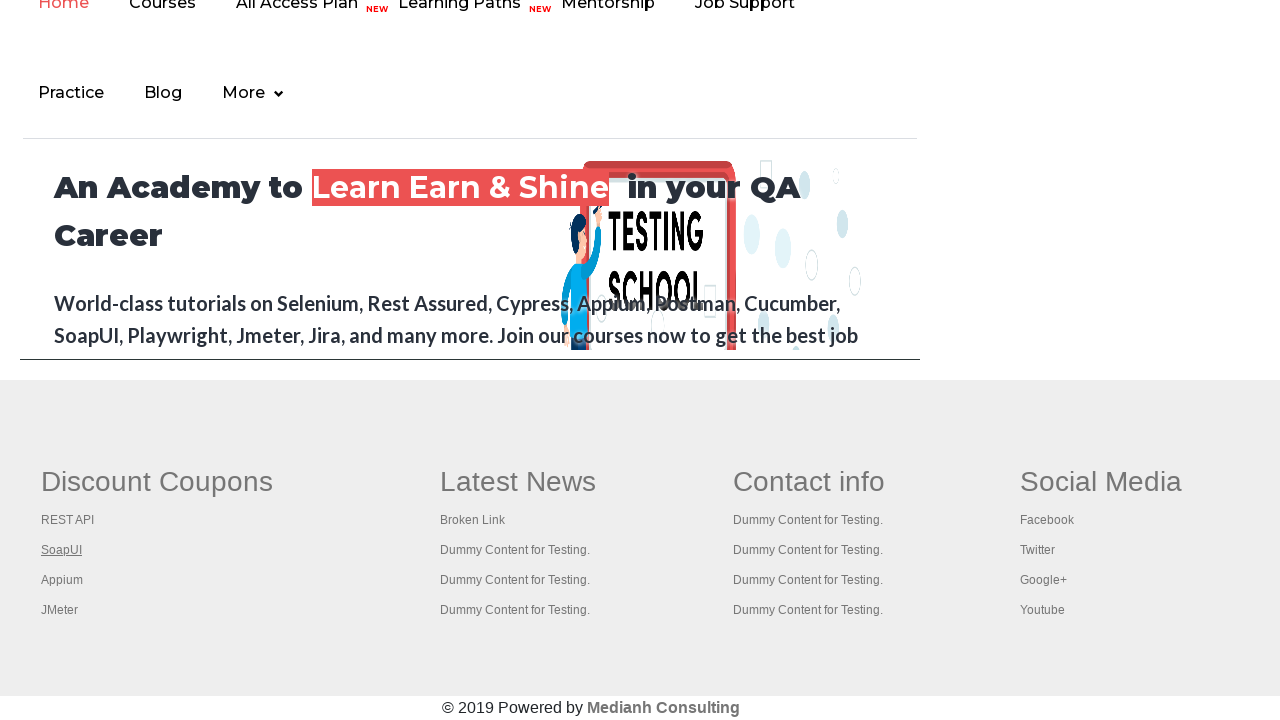

Ctrl+clicked footer link 3 to open in new tab at (62, 580) on #gf-BIG >> xpath=//table/tbody/tr/td[1]/ul >> a >> nth=3
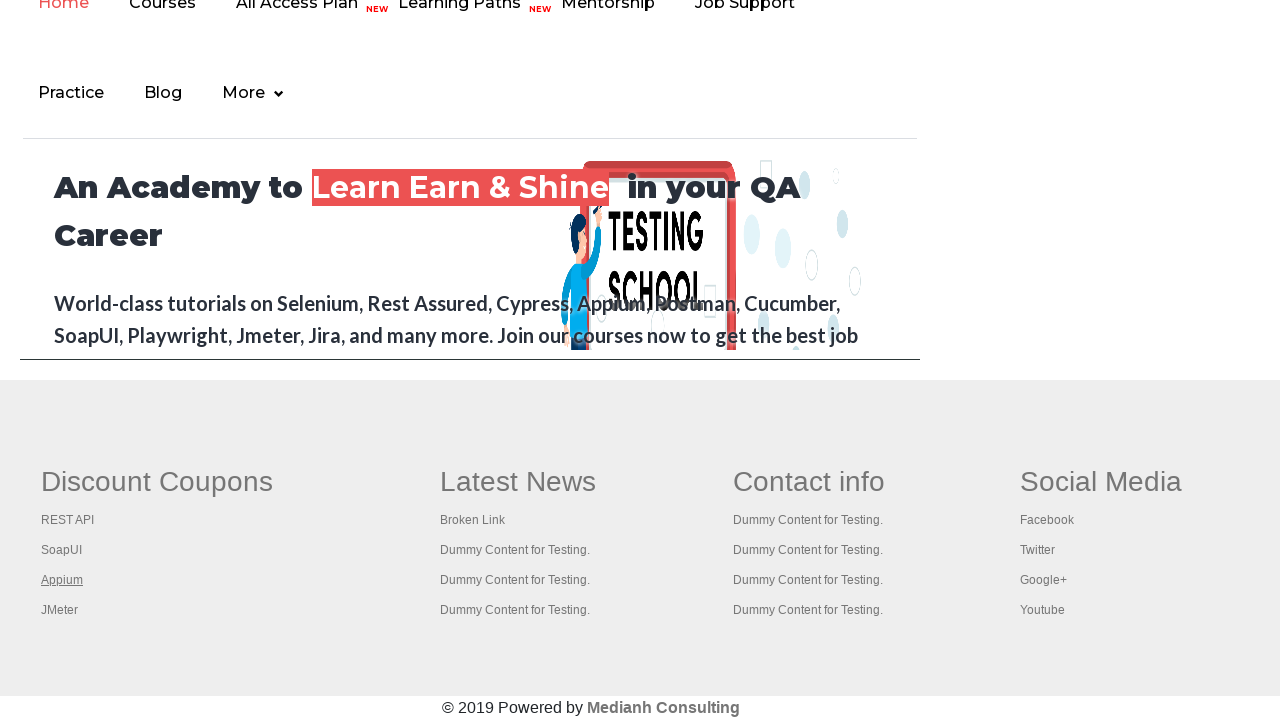

Waited 1 second for new tab to load
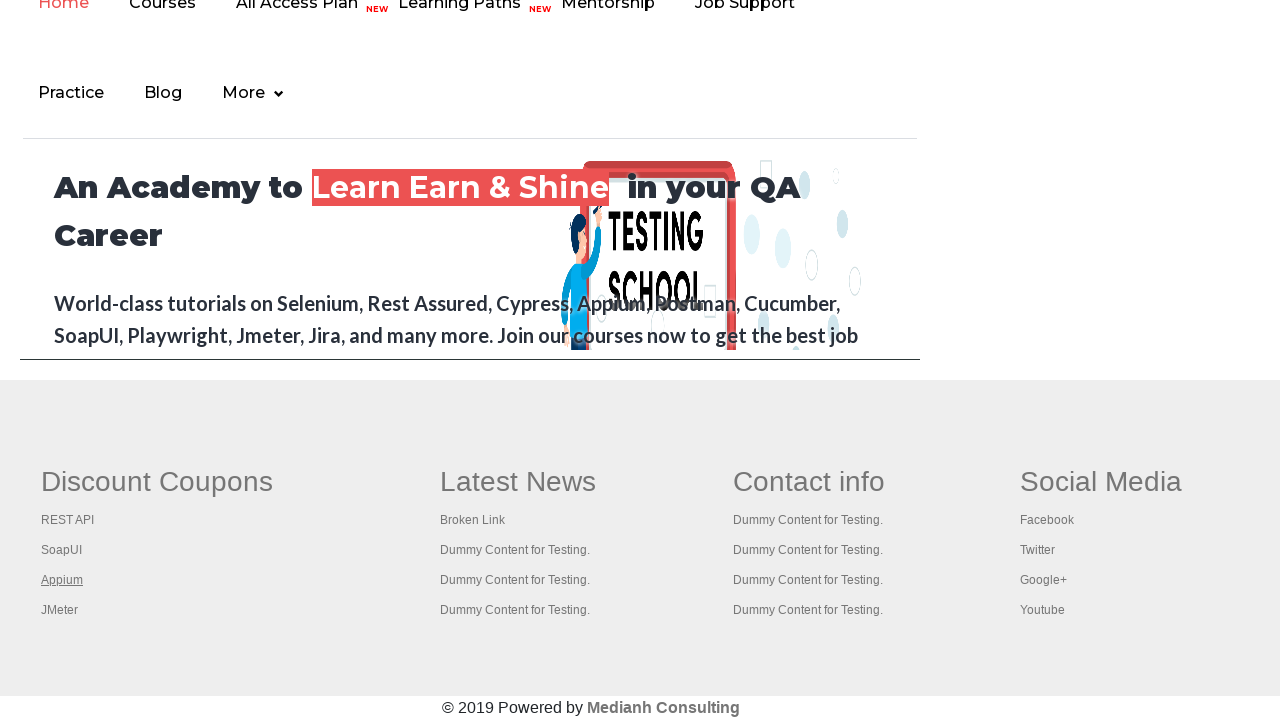

Ctrl+clicked footer link 4 to open in new tab at (60, 610) on #gf-BIG >> xpath=//table/tbody/tr/td[1]/ul >> a >> nth=4
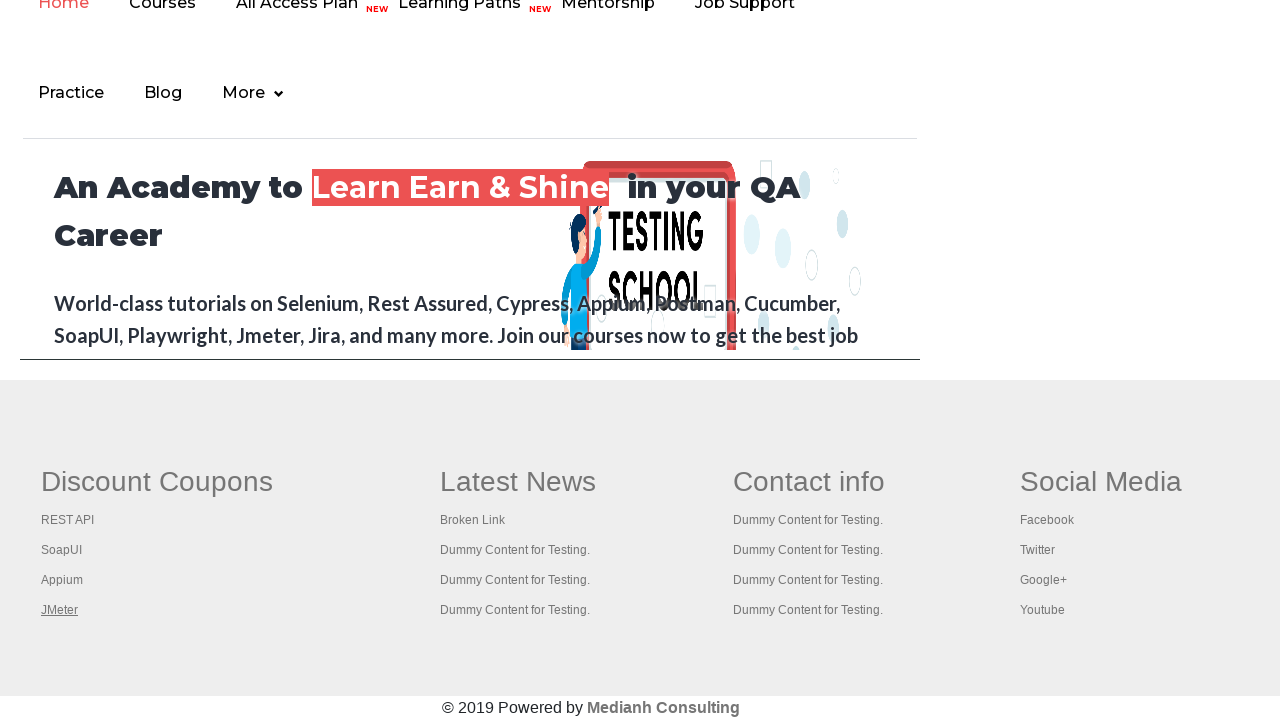

Waited 1 second for new tab to load
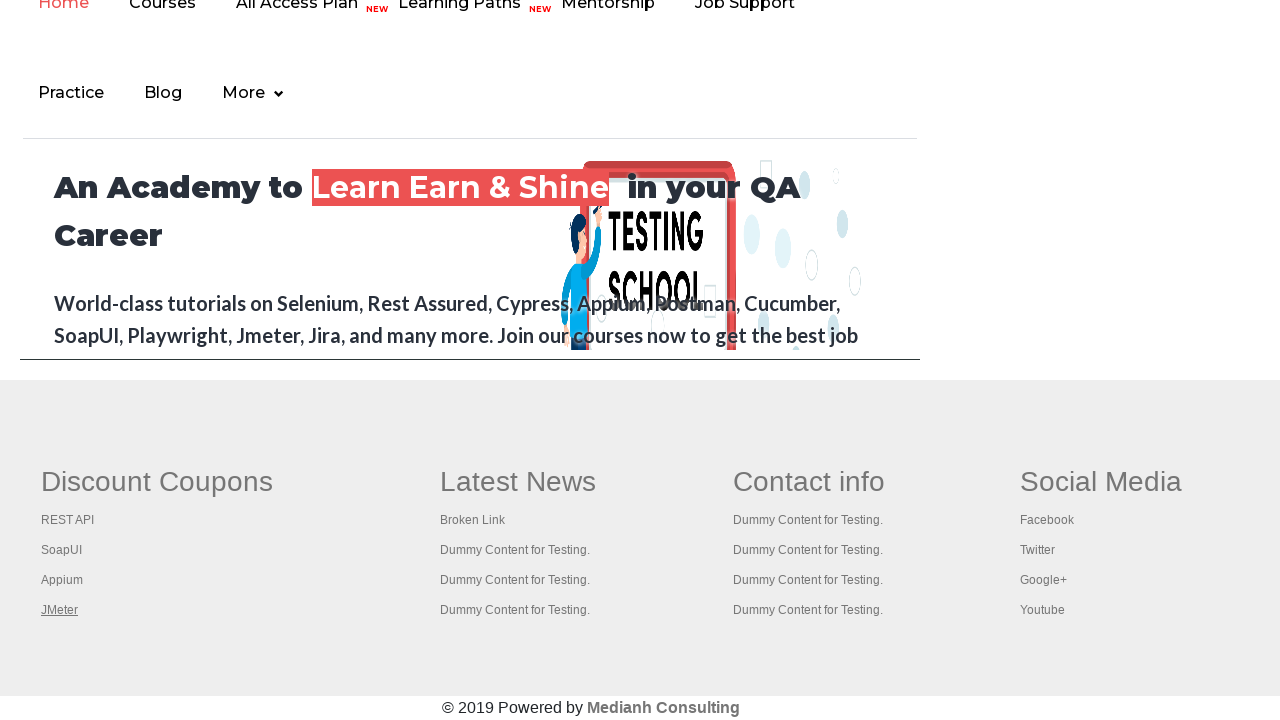

Retrieved all open pages/tabs: 5 total
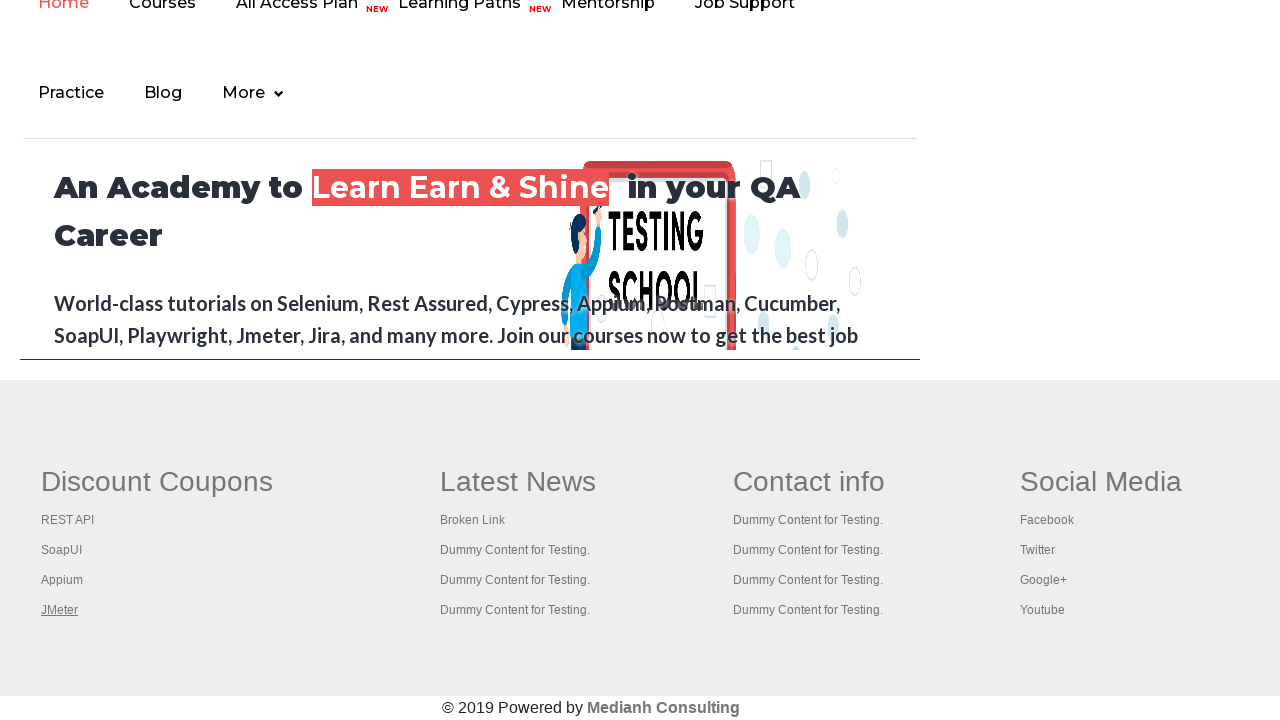

Verified page loaded: Practice Page
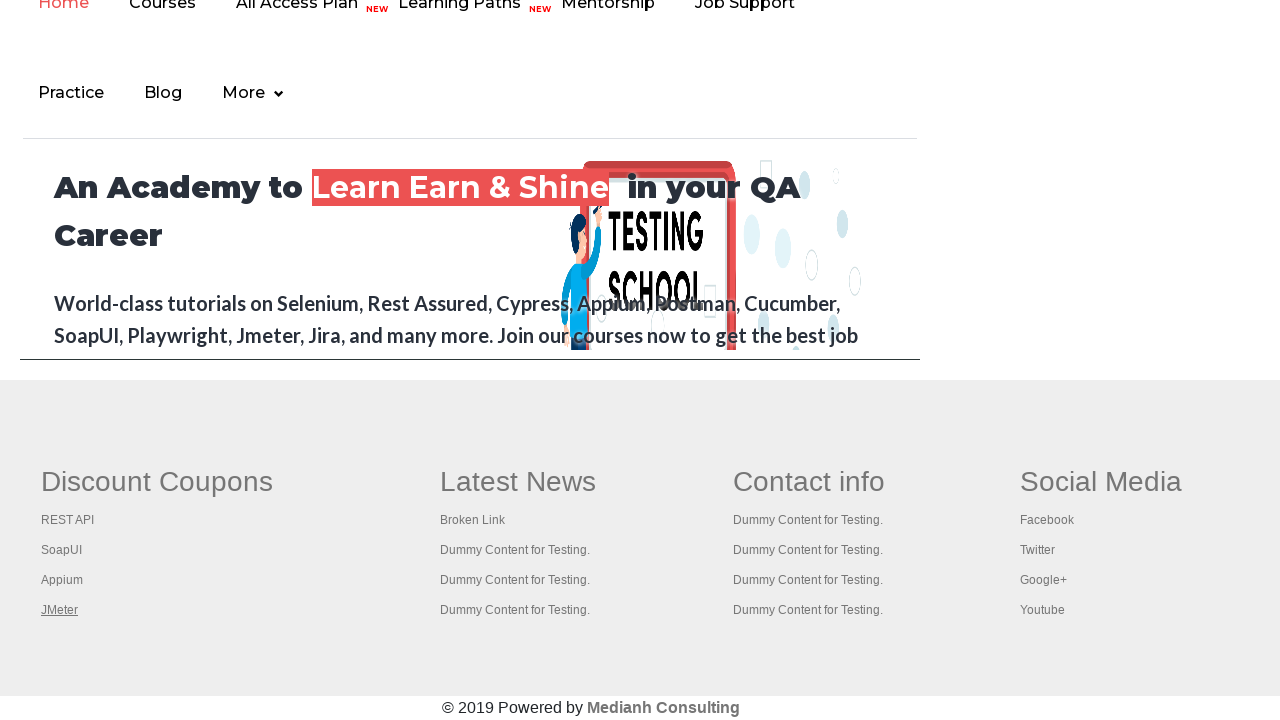

Verified page loaded: REST API Tutorial
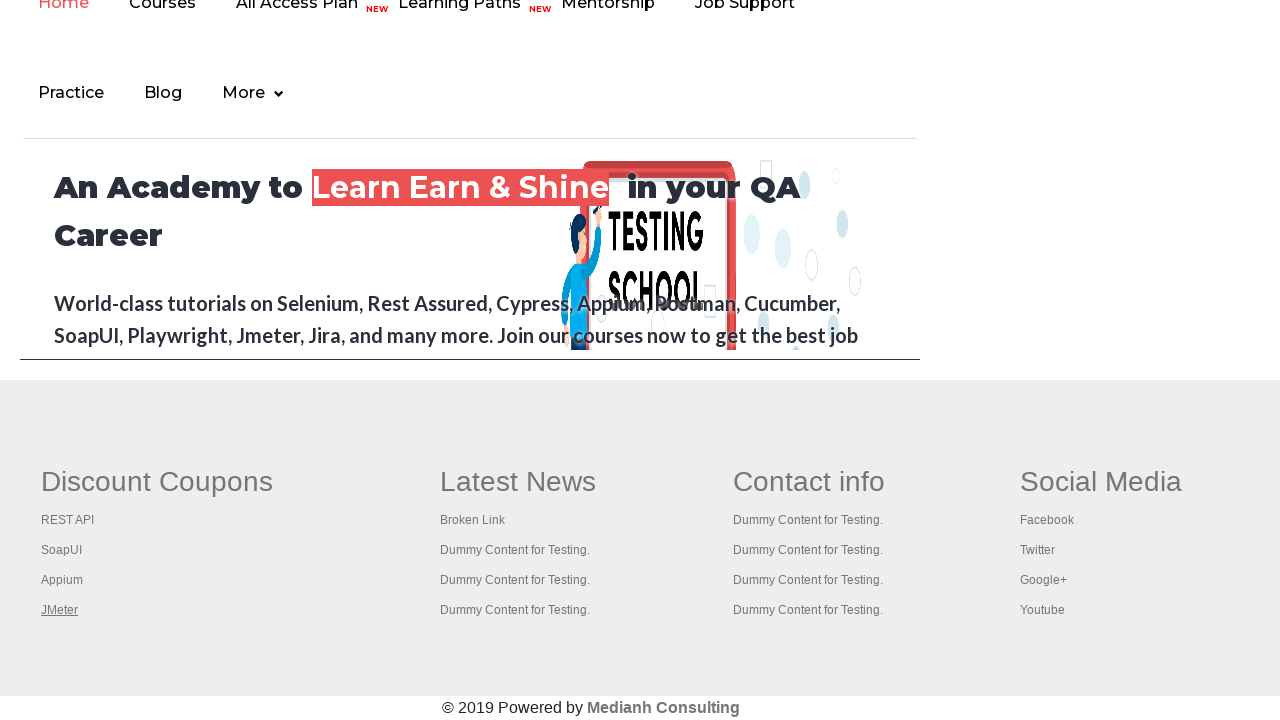

Verified page loaded: The World’s Most Popular API Testing Tool | SoapUI
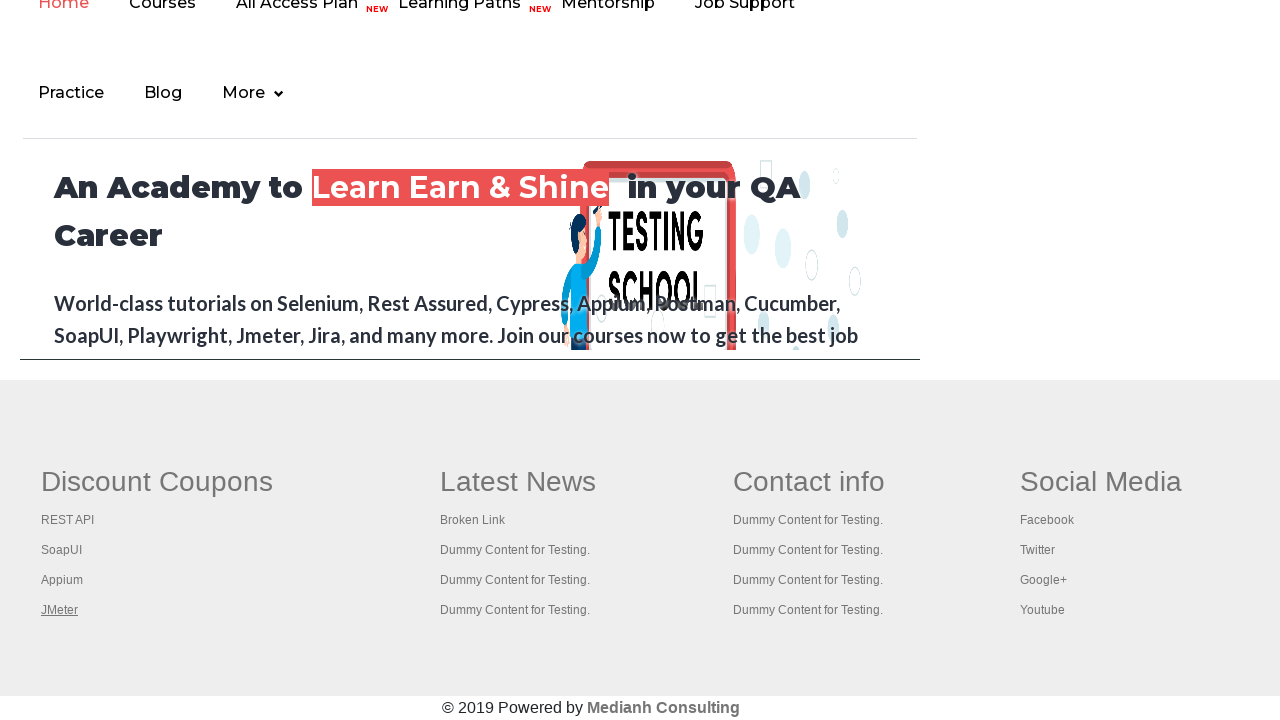

Verified page loaded: Appium tutorial for Mobile Apps testing | RahulShetty Academy | Rahul
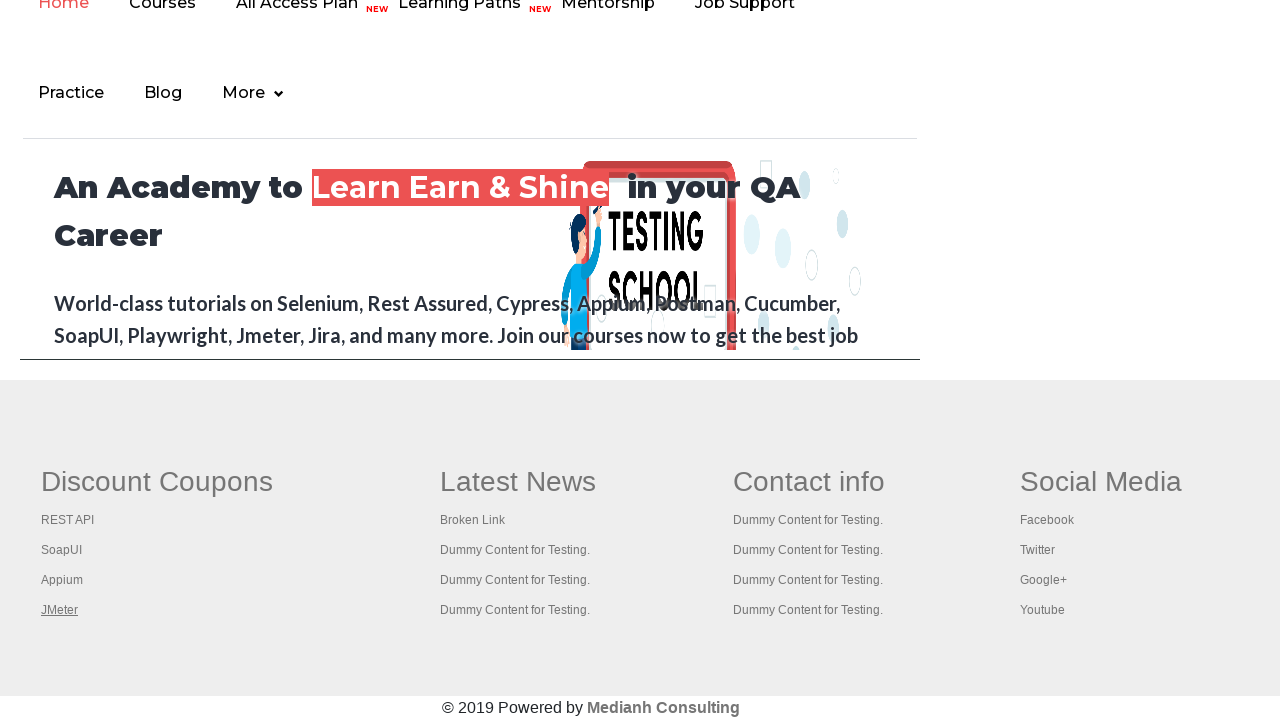

Verified page loaded: Apache JMeter - Apache JMeter™
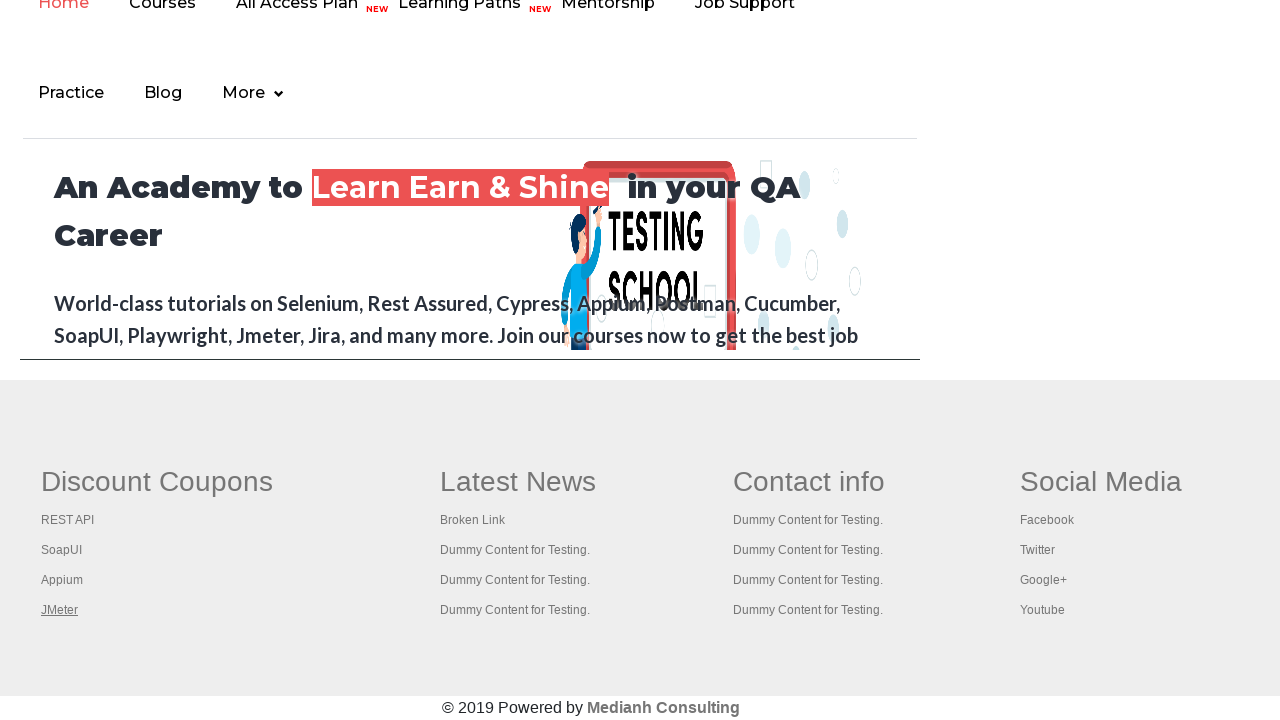

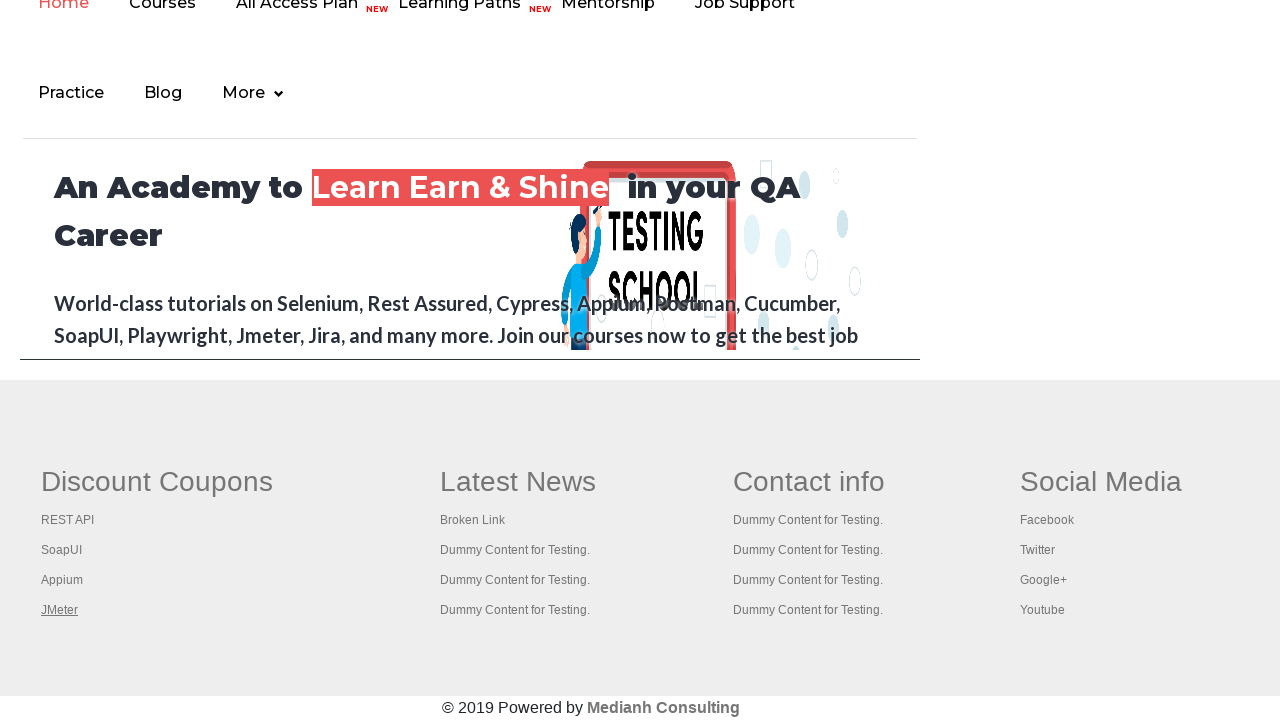